Tests a simple form interaction by navigating to a page and clicking the submit button.

Starting URL: http://suninjuly.github.io/simple_form_find_task.html

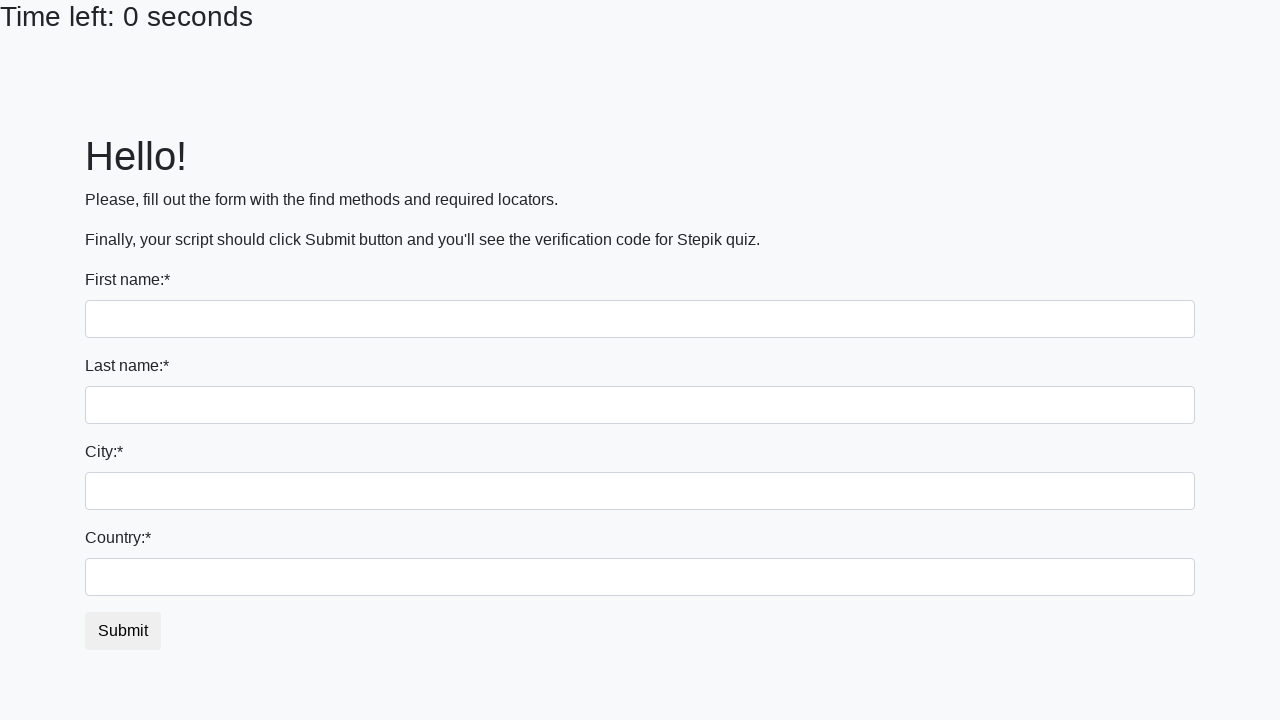

Clicked the submit button on simple form at (123, 631) on #submit_button
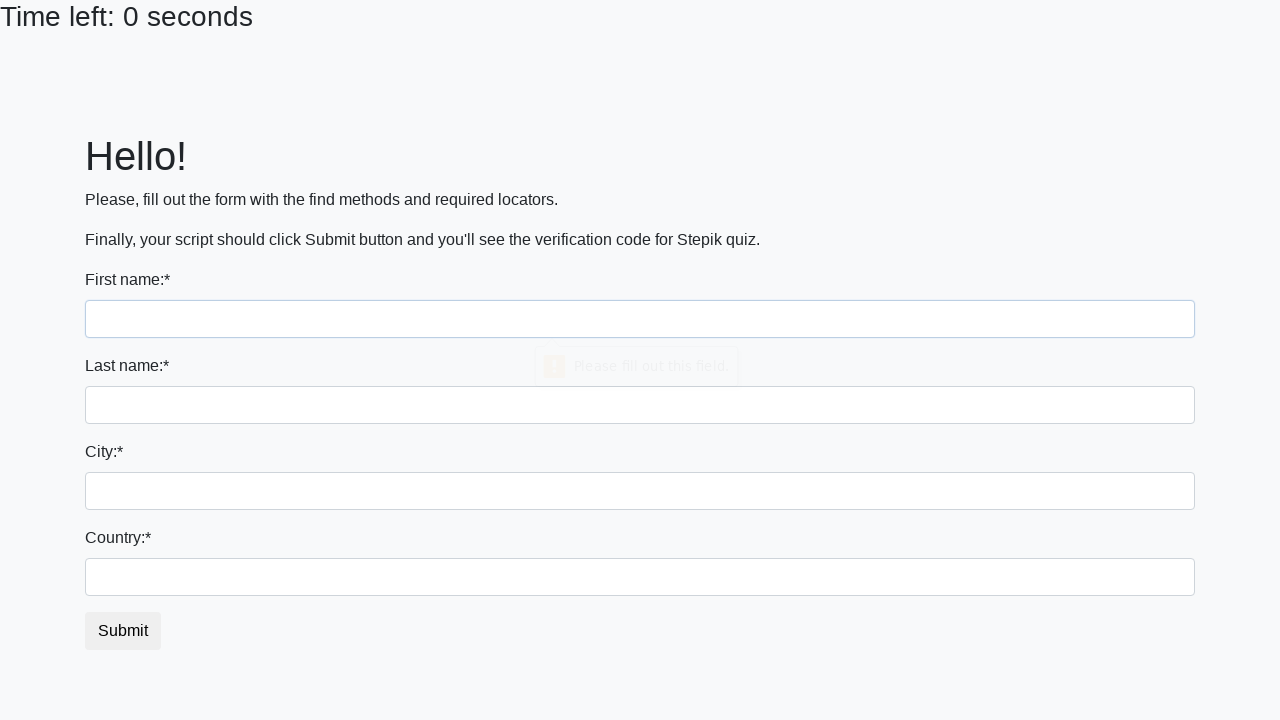

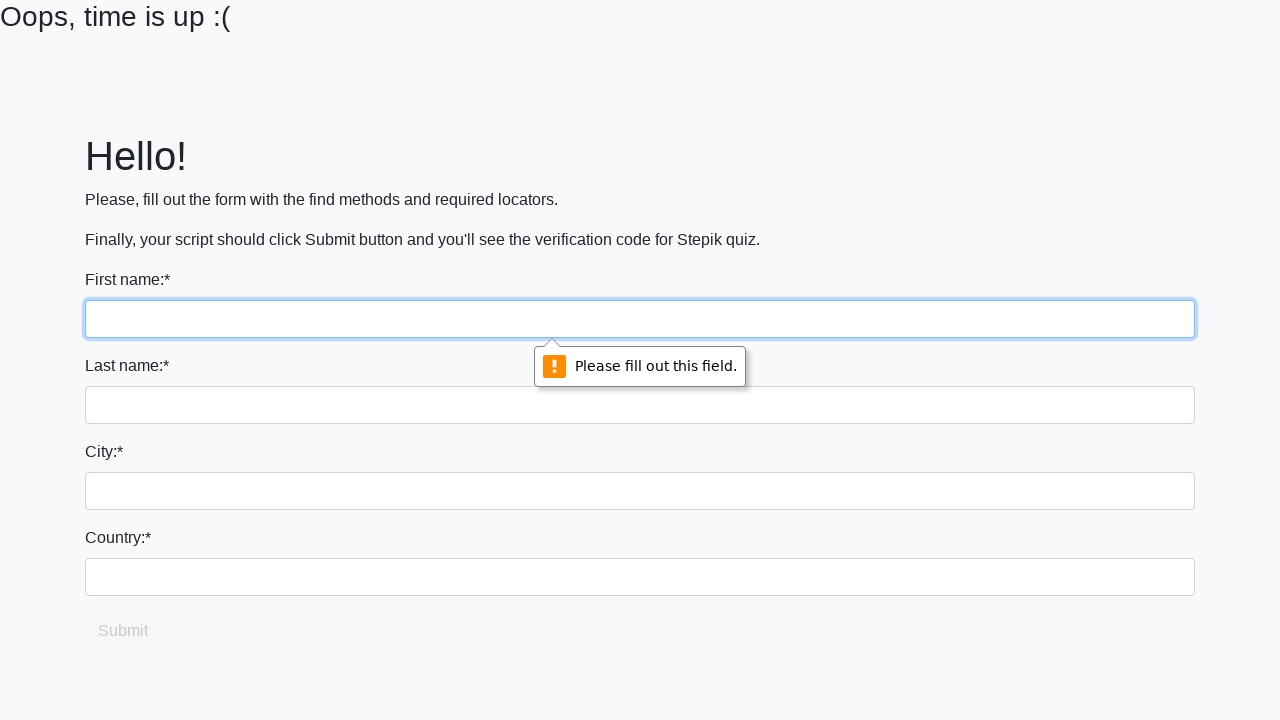